Tests alert handling functionality by triggering different types of alerts, entering names, and accepting or dismissing them

Starting URL: https://rahulshettyacademy.com/AutomationPractice/

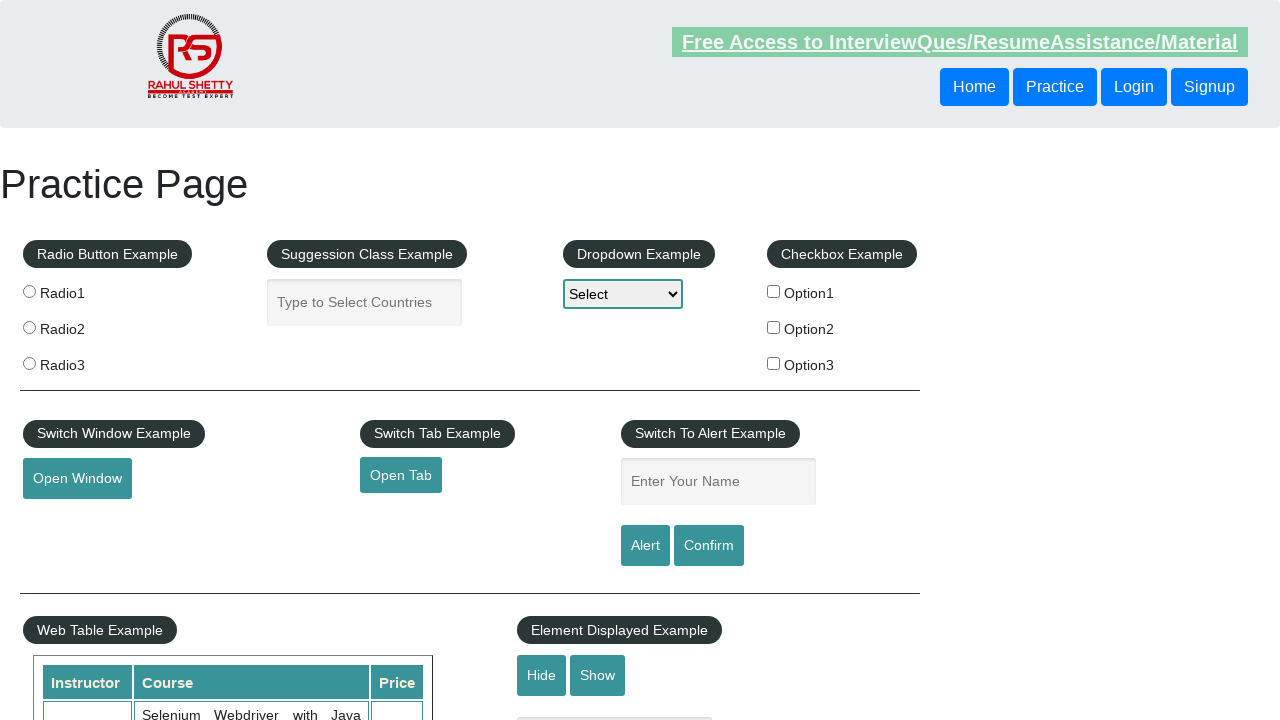

Filled name field with 'Nikola' on input#name
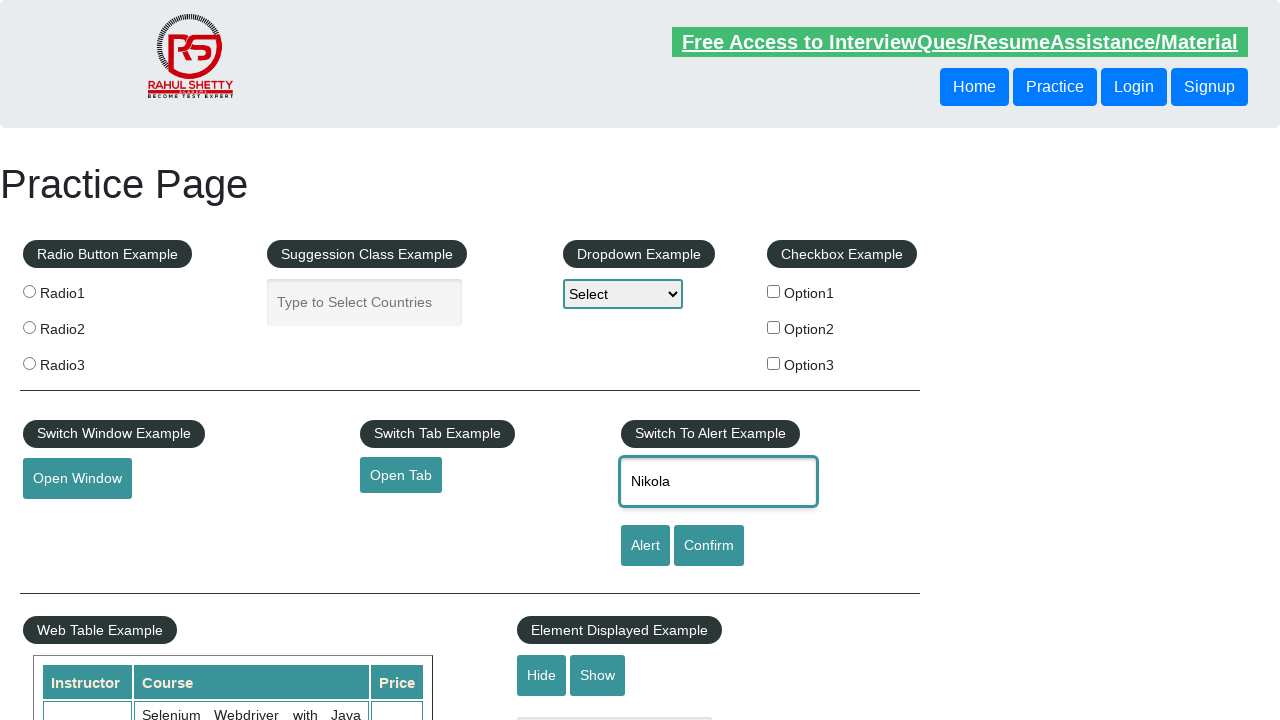

Clicked alert button to trigger first alert at (645, 546) on #alertbtn
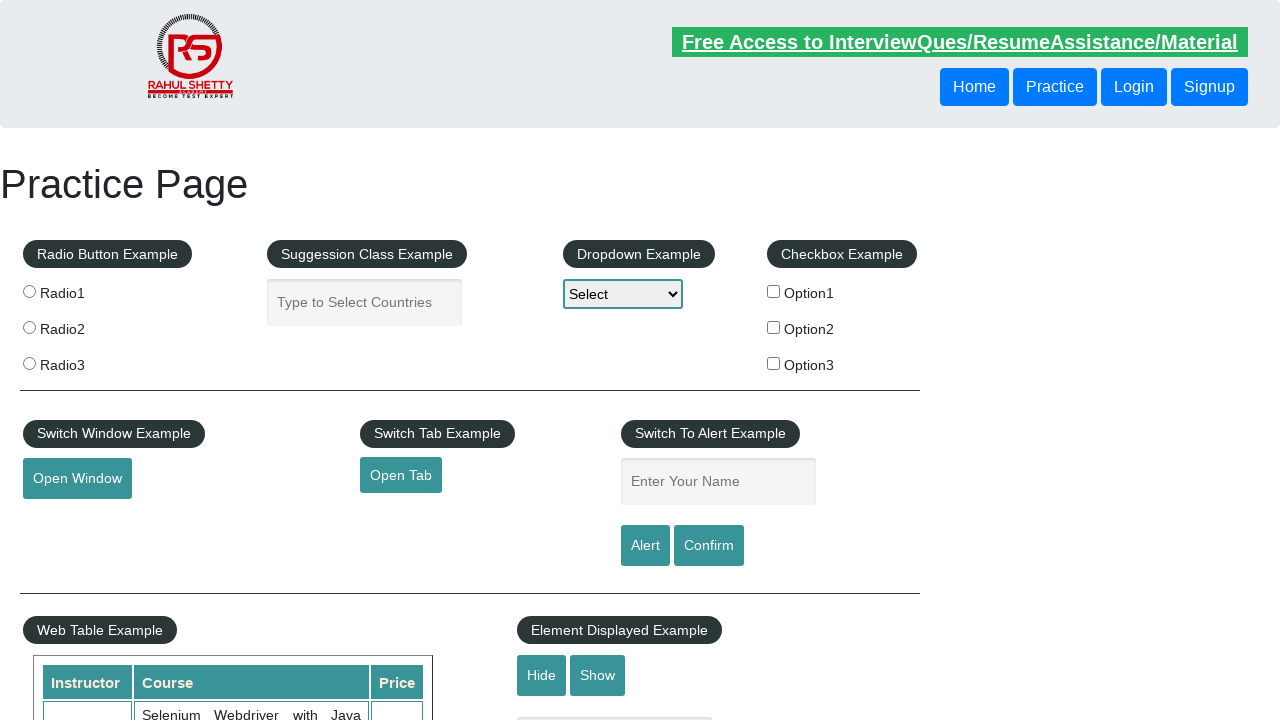

Set up dialog handler to accept alerts
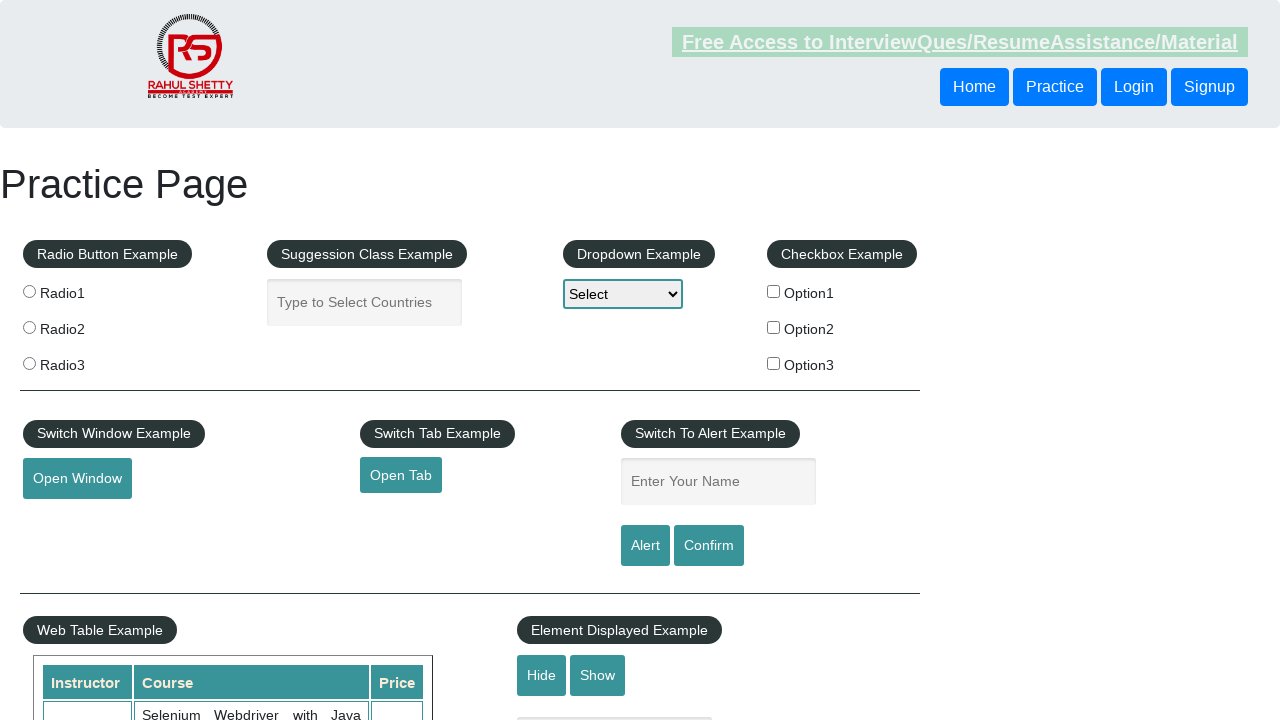

Filled name field with 'Mirko' on input#name
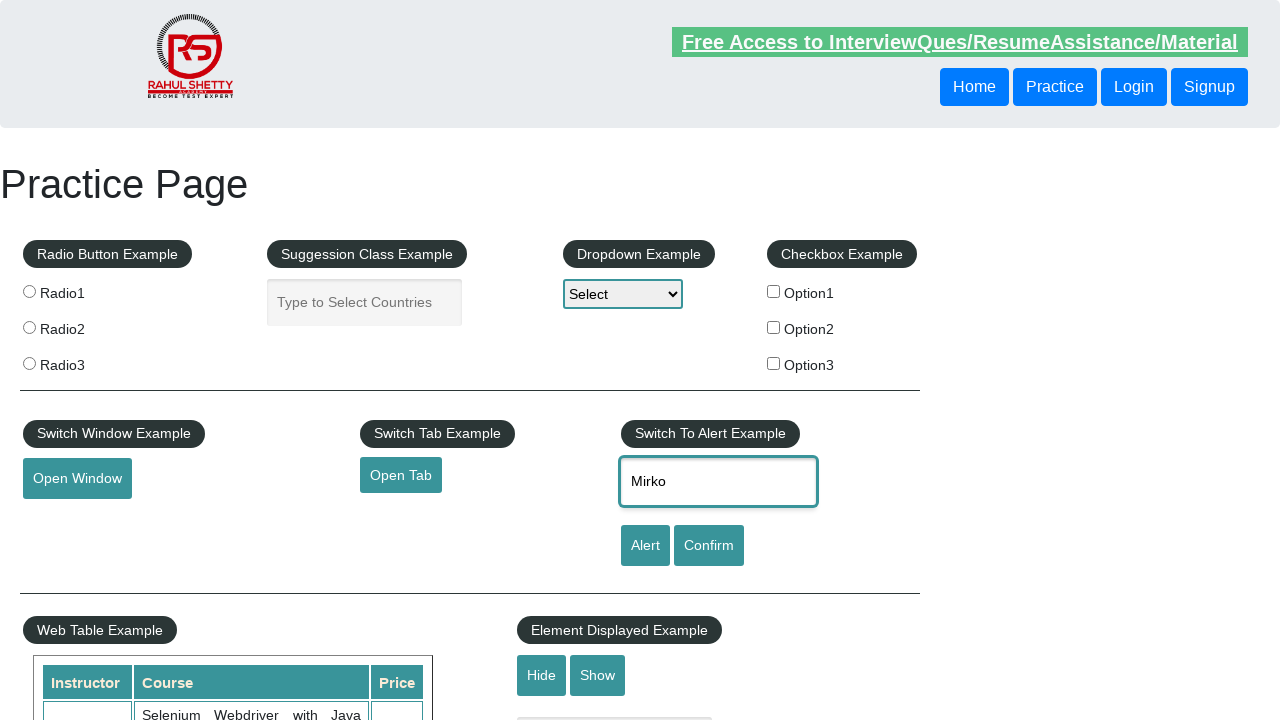

Clicked confirm button to trigger confirm dialog at (709, 546) on #confirmbtn
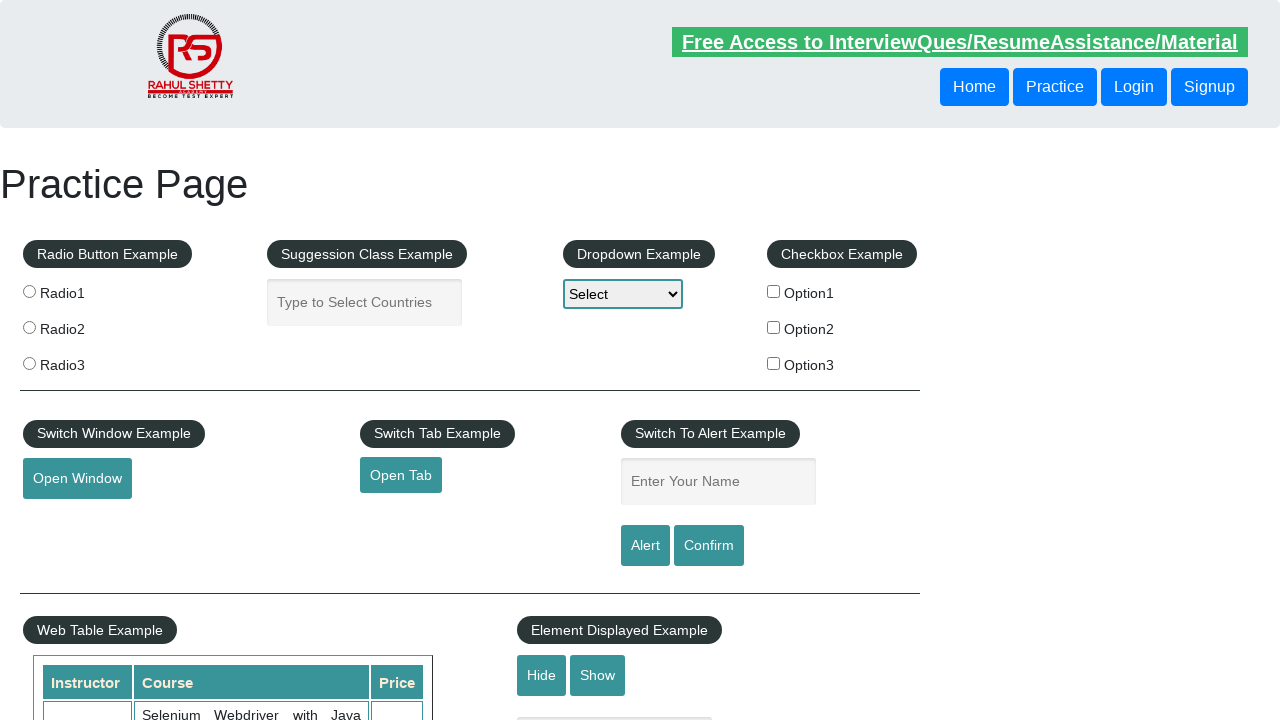

Set up dialog handler to dismiss confirm dialogs
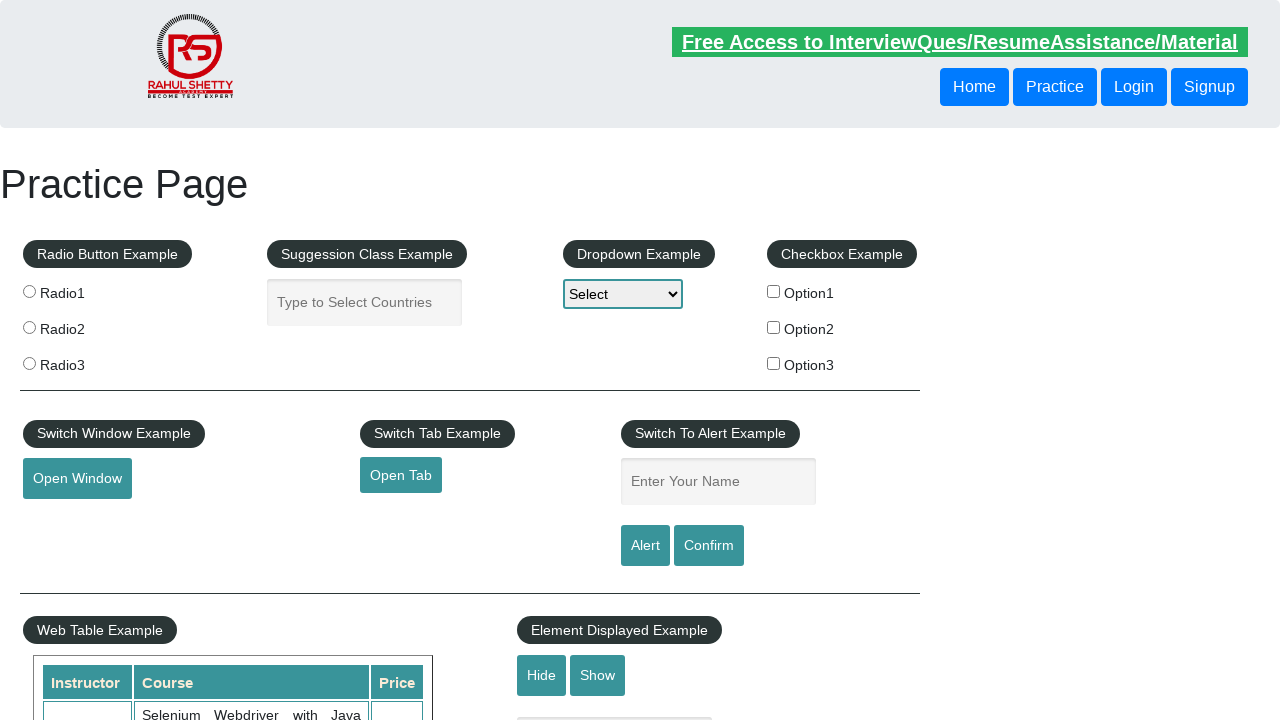

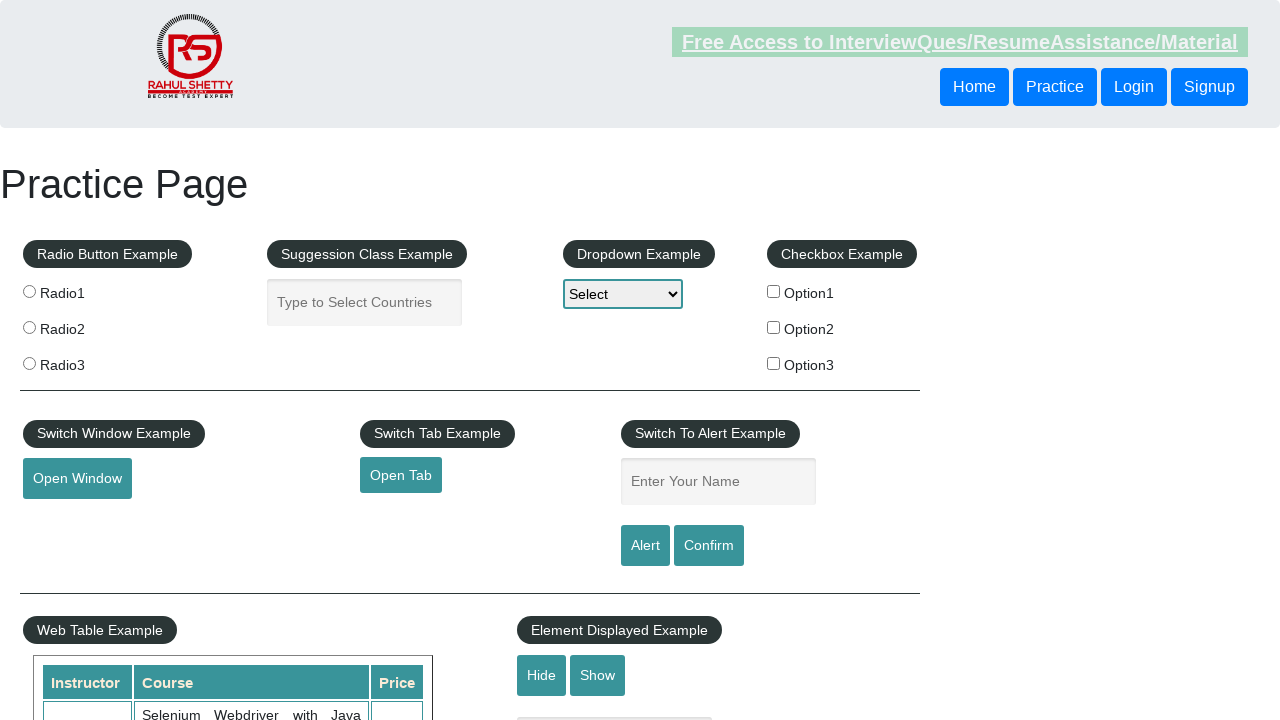